Tests dropdown selection functionality by switching to an iframe and selecting an option from a dropdown menu

Starting URL: https://www.w3schools.com/tags/tryit.asp?filename=tryhtml_select

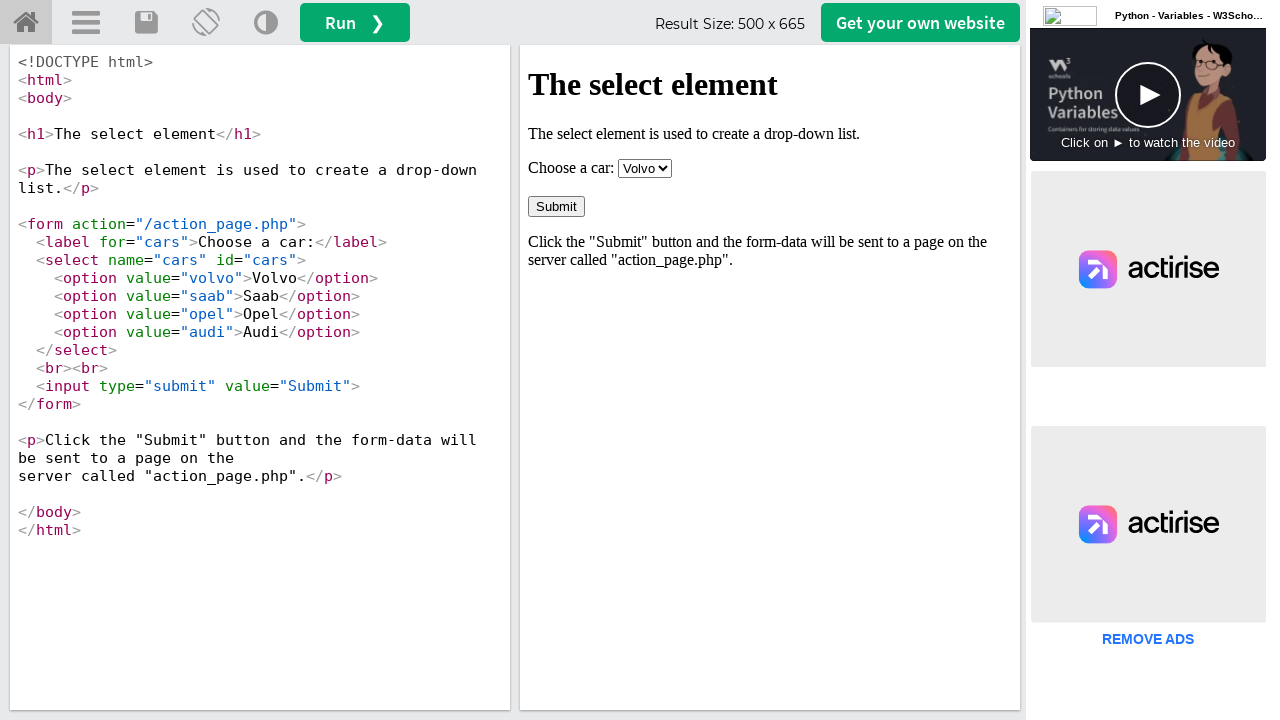

Located iframe with id 'iframeResult' containing the dropdown
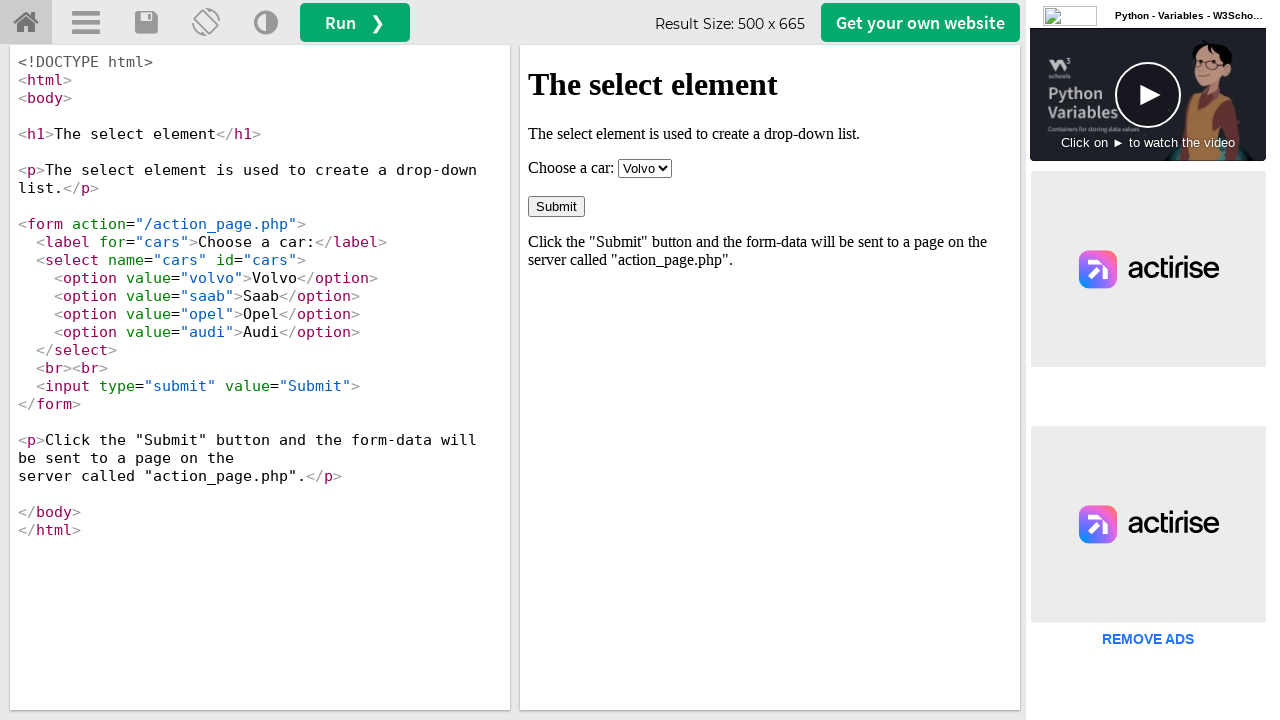

Selected the second option (index 1) from the cars dropdown menu on iframe[id='iframeResult'] >> internal:control=enter-frame >> select#cars
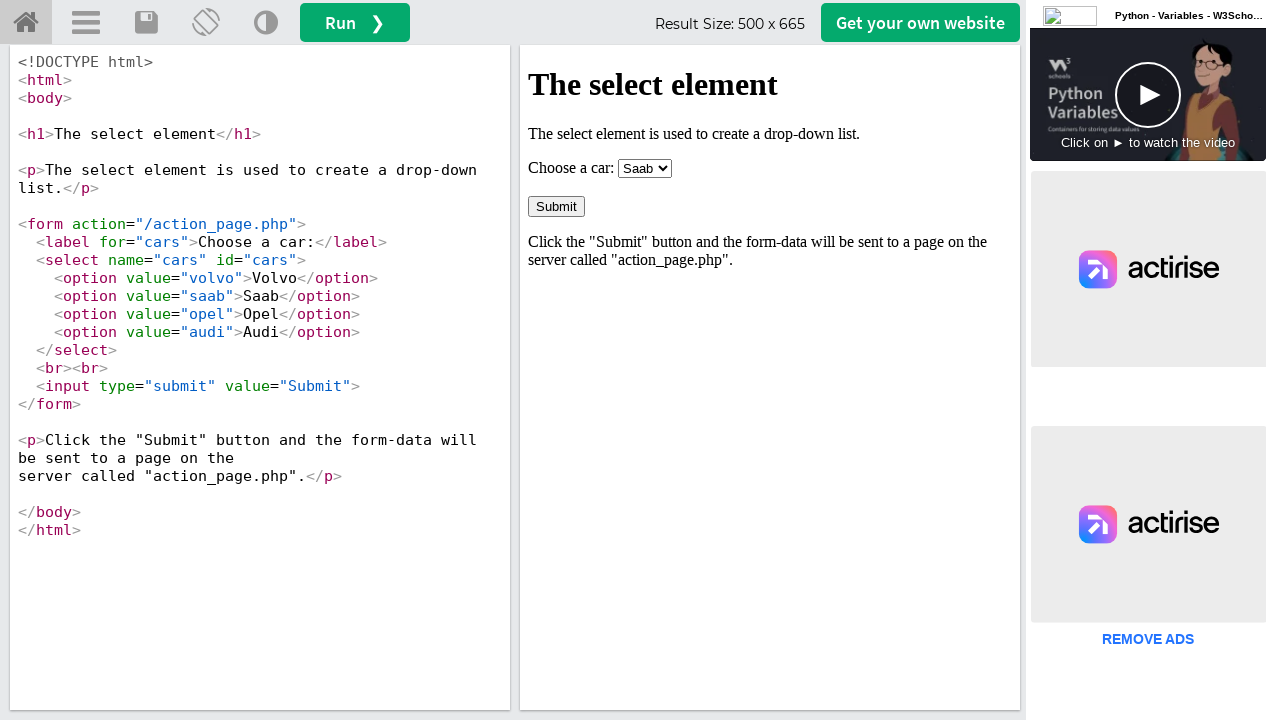

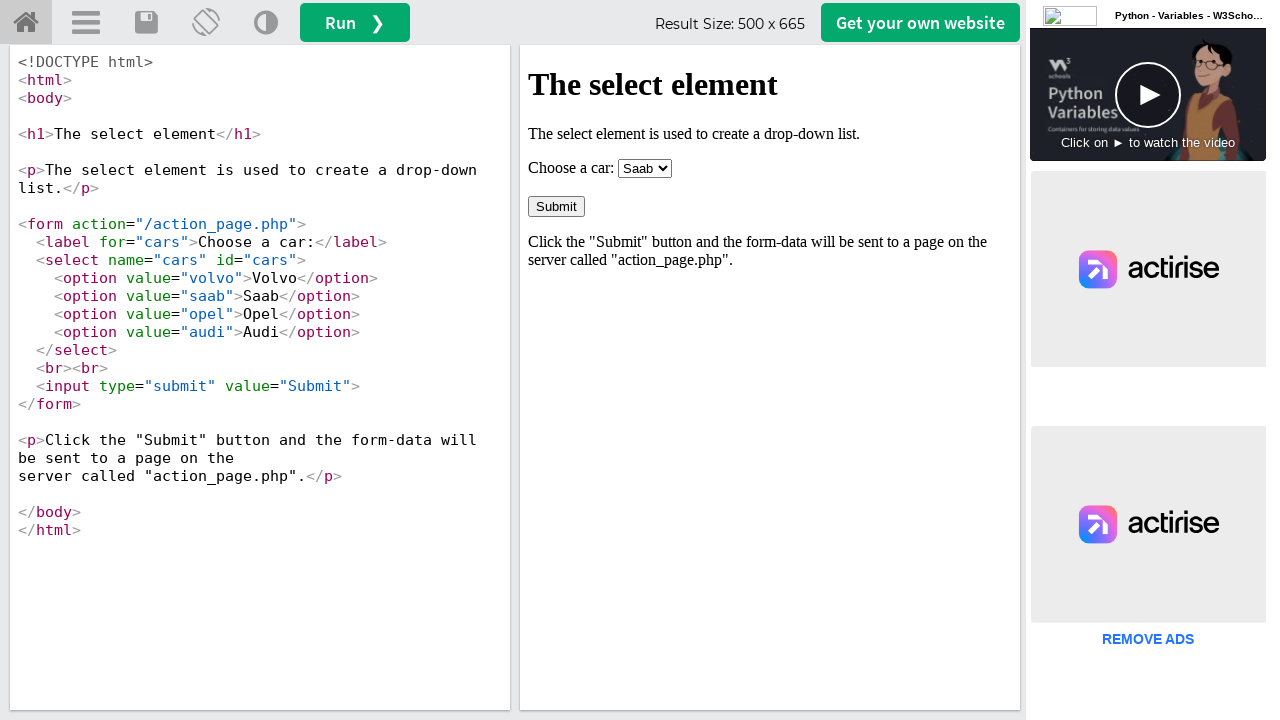